Tests radio button selection functionality by finding radio buttons on a form and clicking the first one

Starting URL: http://www.echoecho.com/htmlforms10.htm

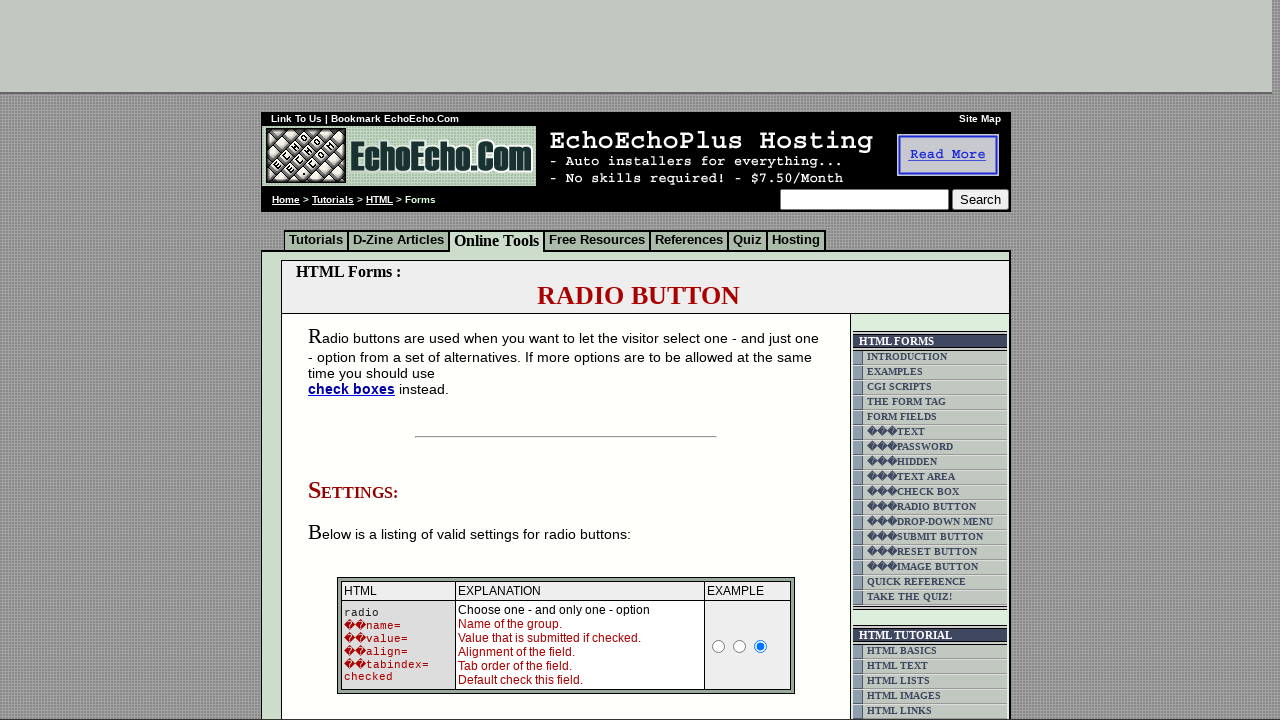

Waited for radio buttons to load
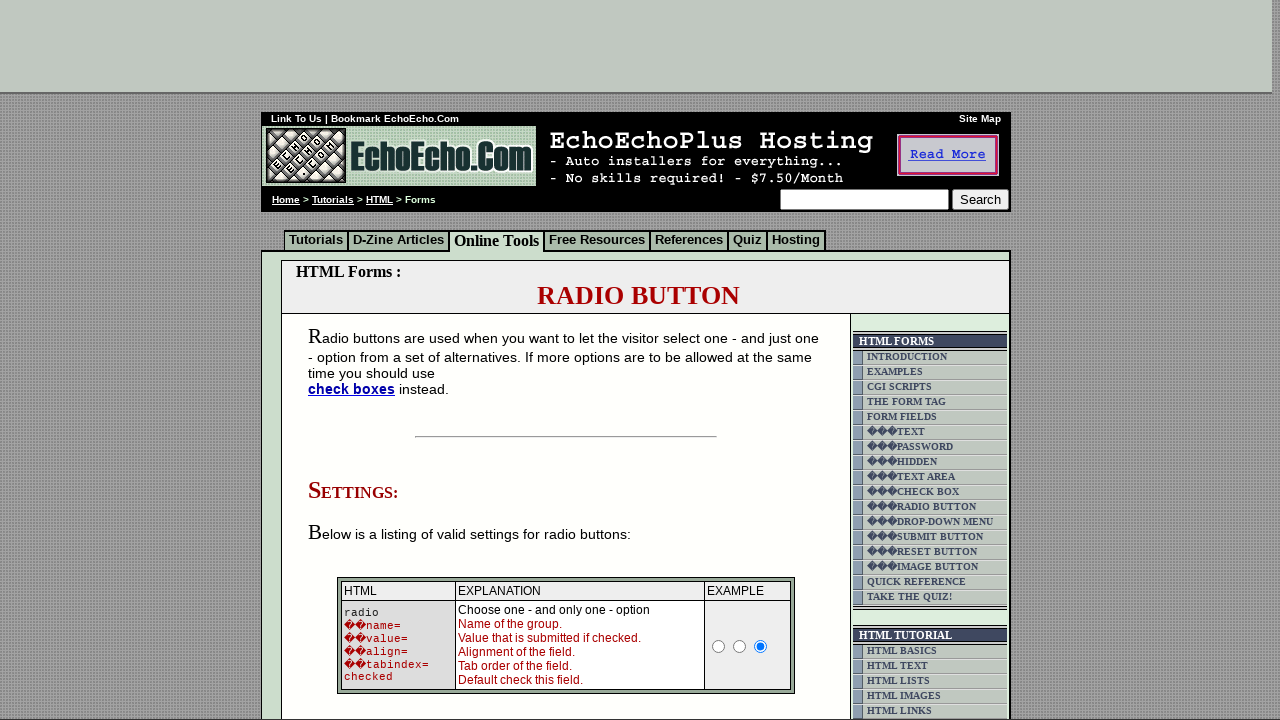

Located all radio buttons with name starting with 'radio1'
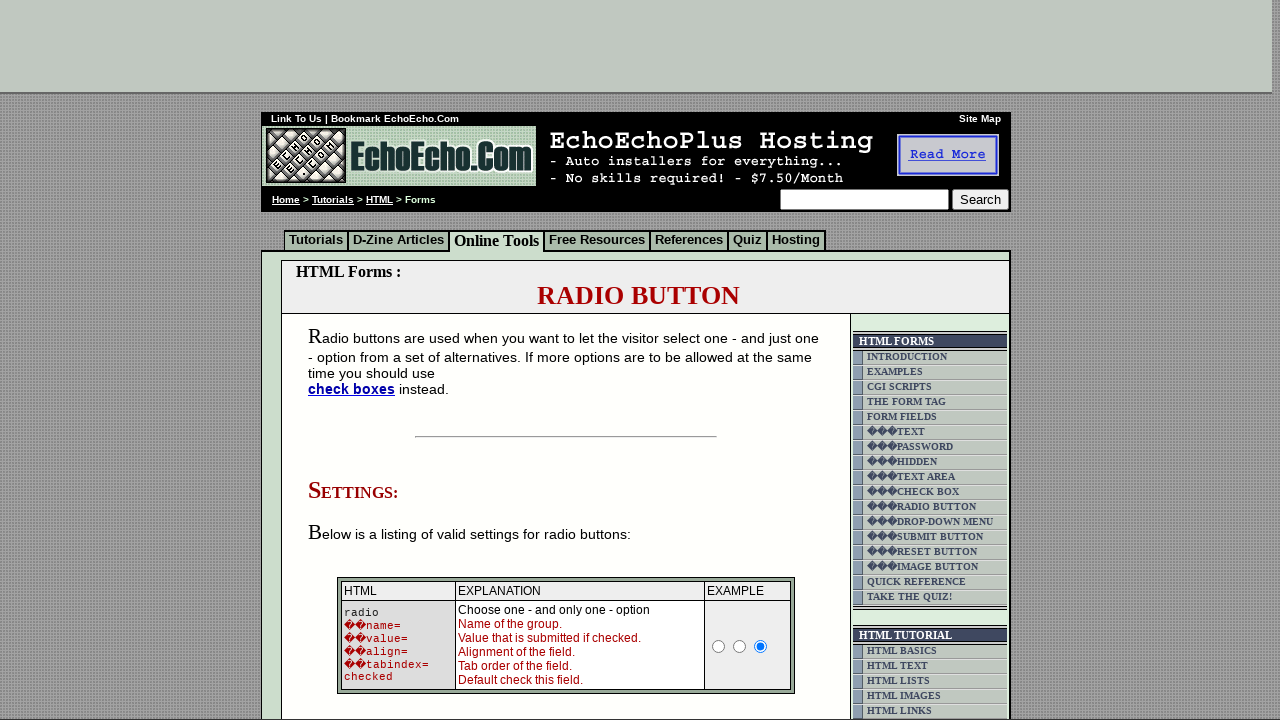

Found 3 radio buttons
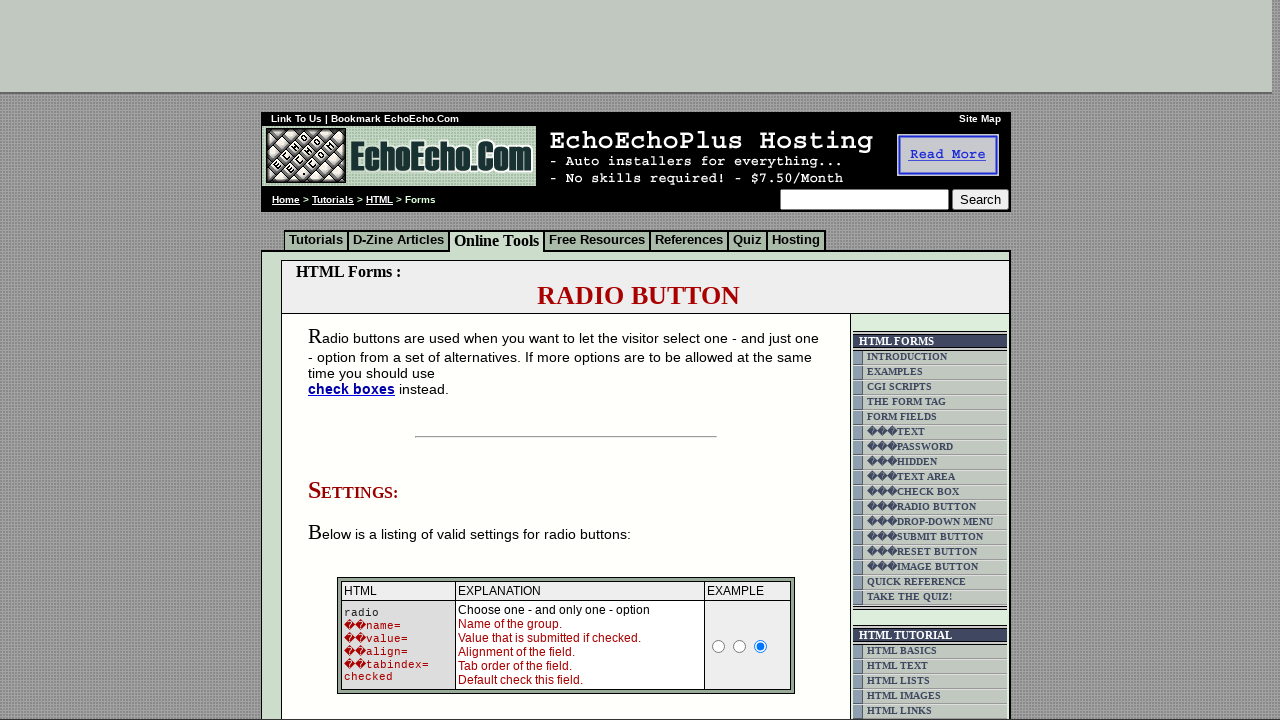

Retrieved type attribute from radio button 0
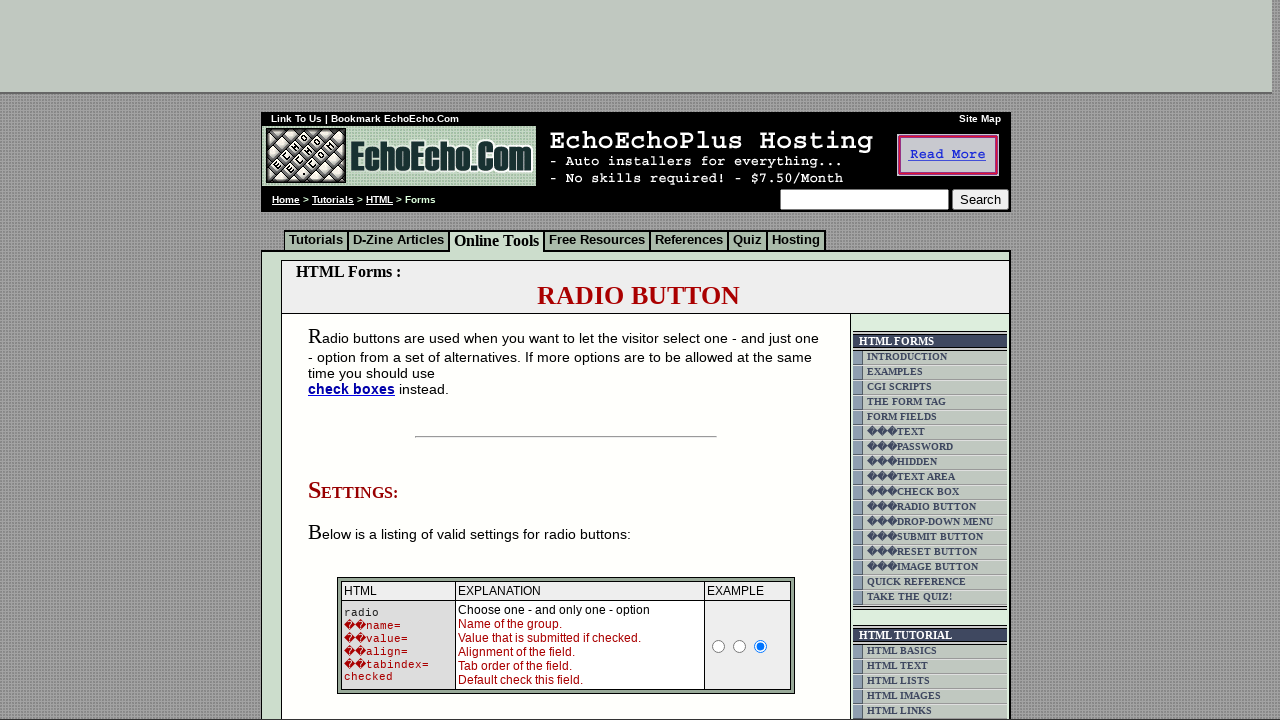

Clicked the first radio button at (719, 646) on input[name^='radio1'] >> nth=0
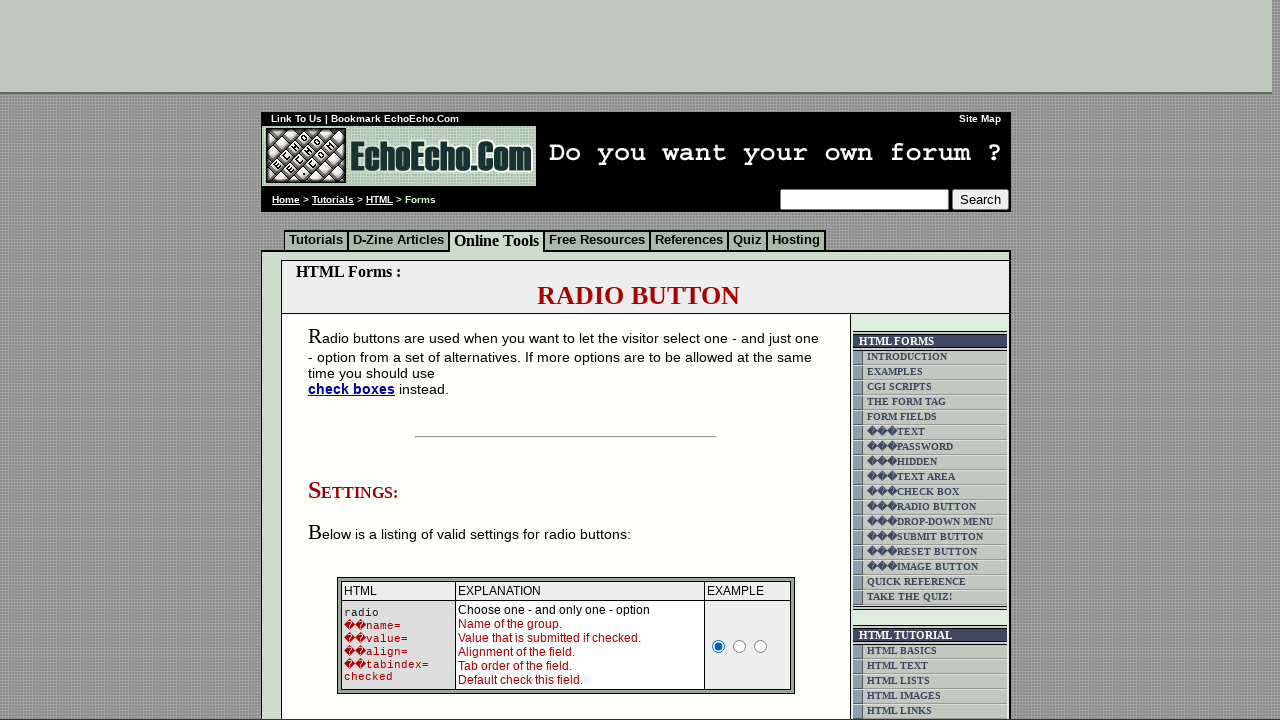

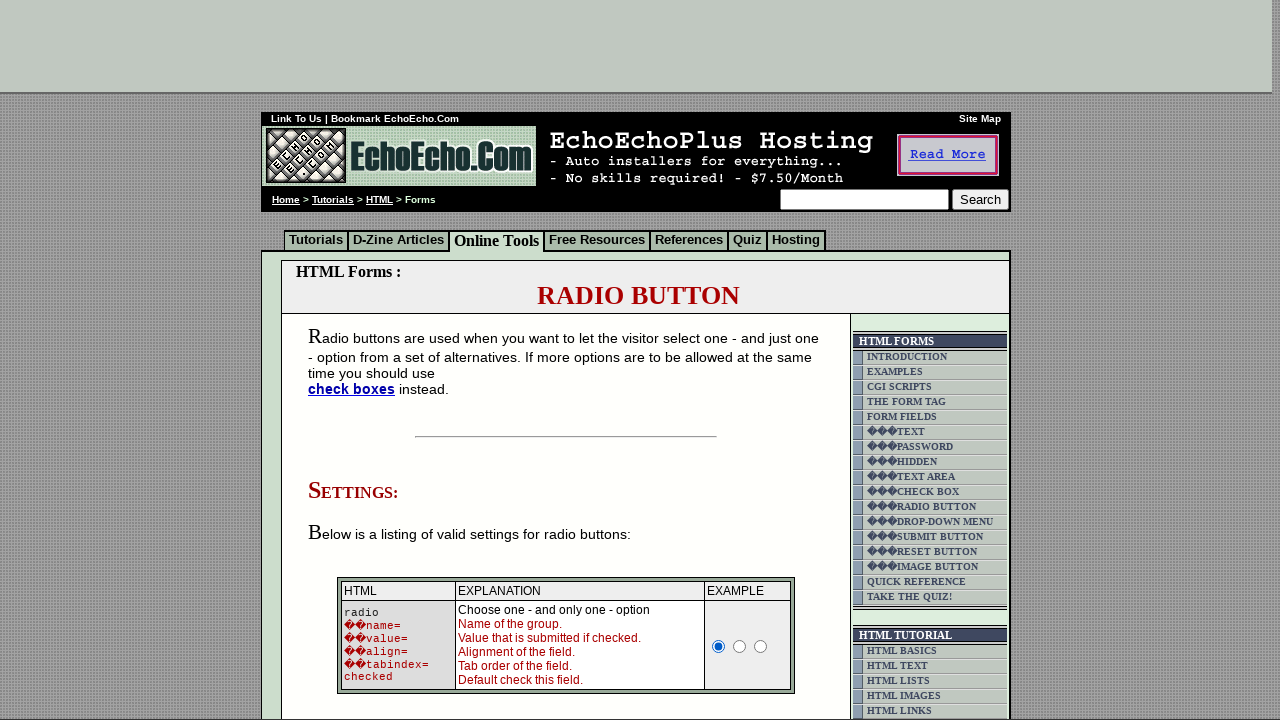